Navigates to Audible's search page, waits for product listings to load, and clicks through pagination to navigate to the next page of results.

Starting URL: https://www.audible.com/search

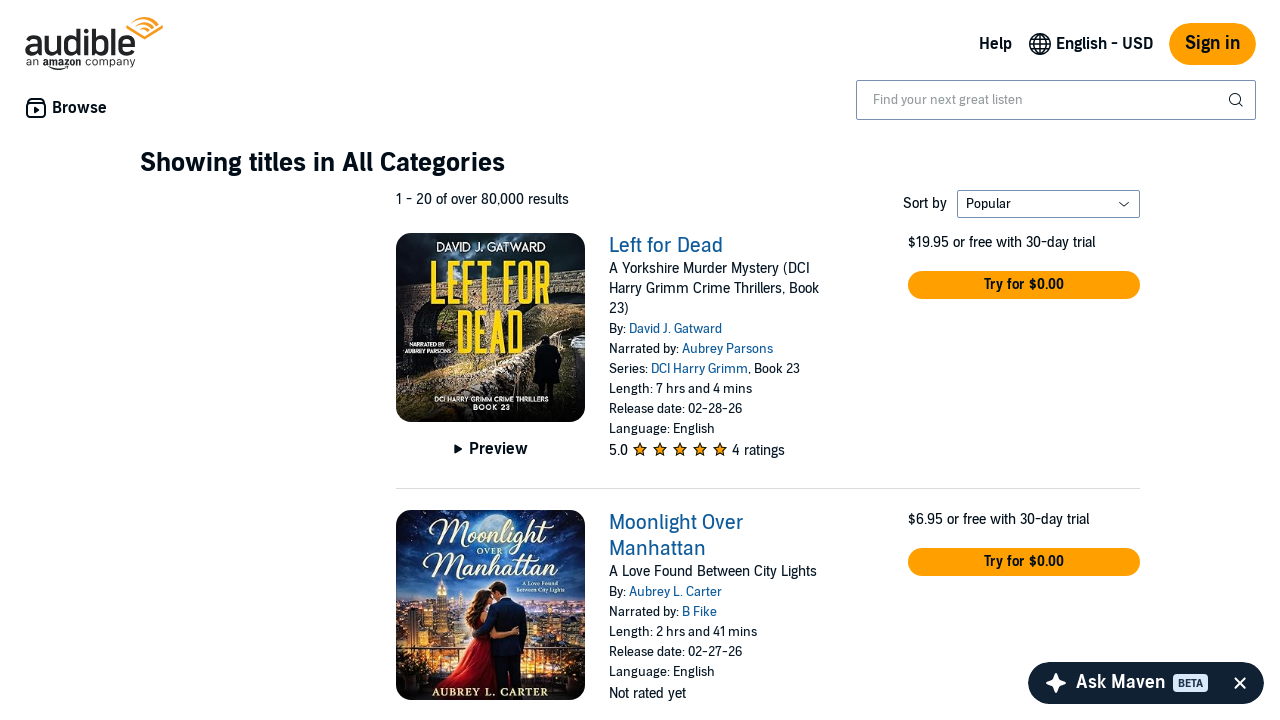

Product container loaded on Audible search page
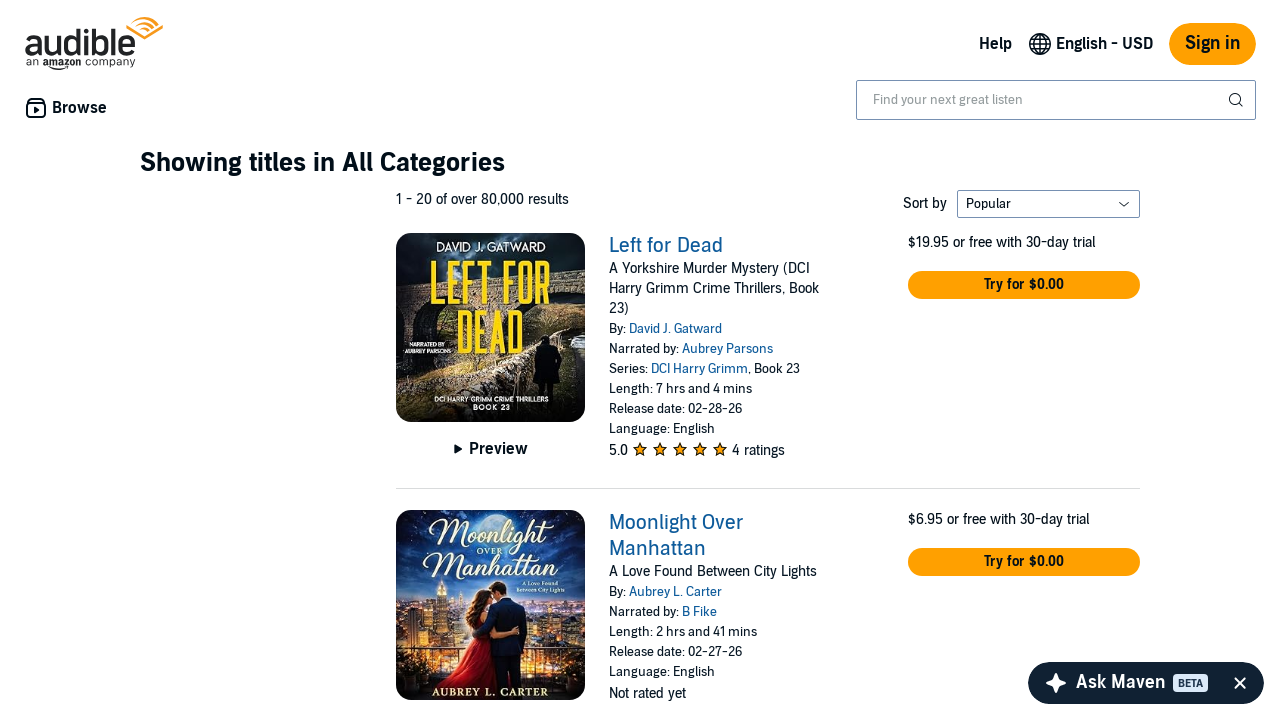

Product list items became visible
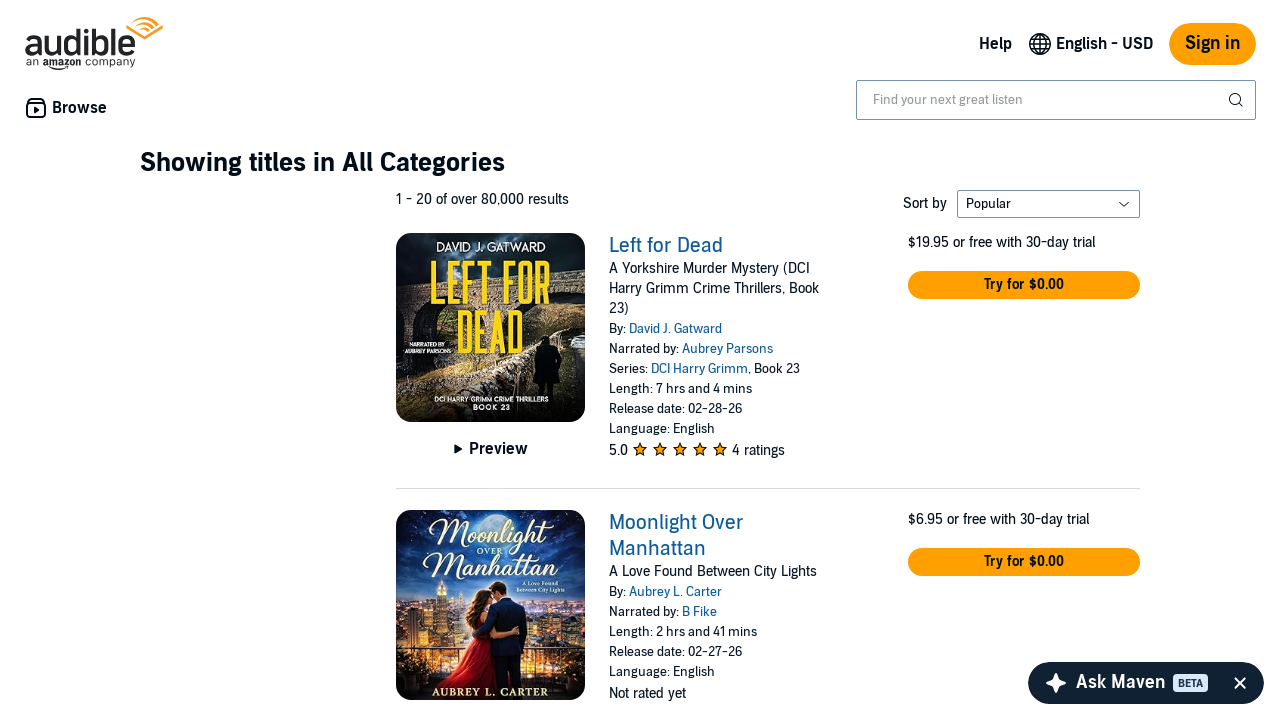

Clicked next page button in pagination at (1124, 361) on span.nextButton
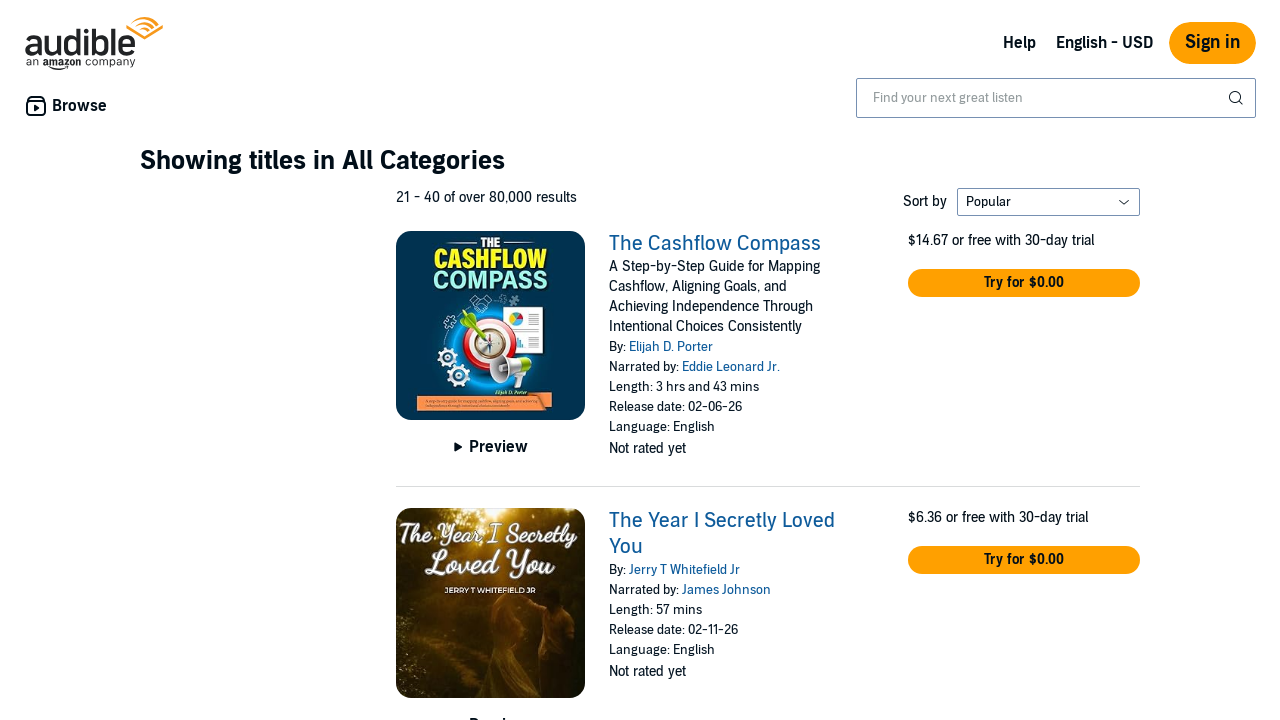

Next page of product listings loaded
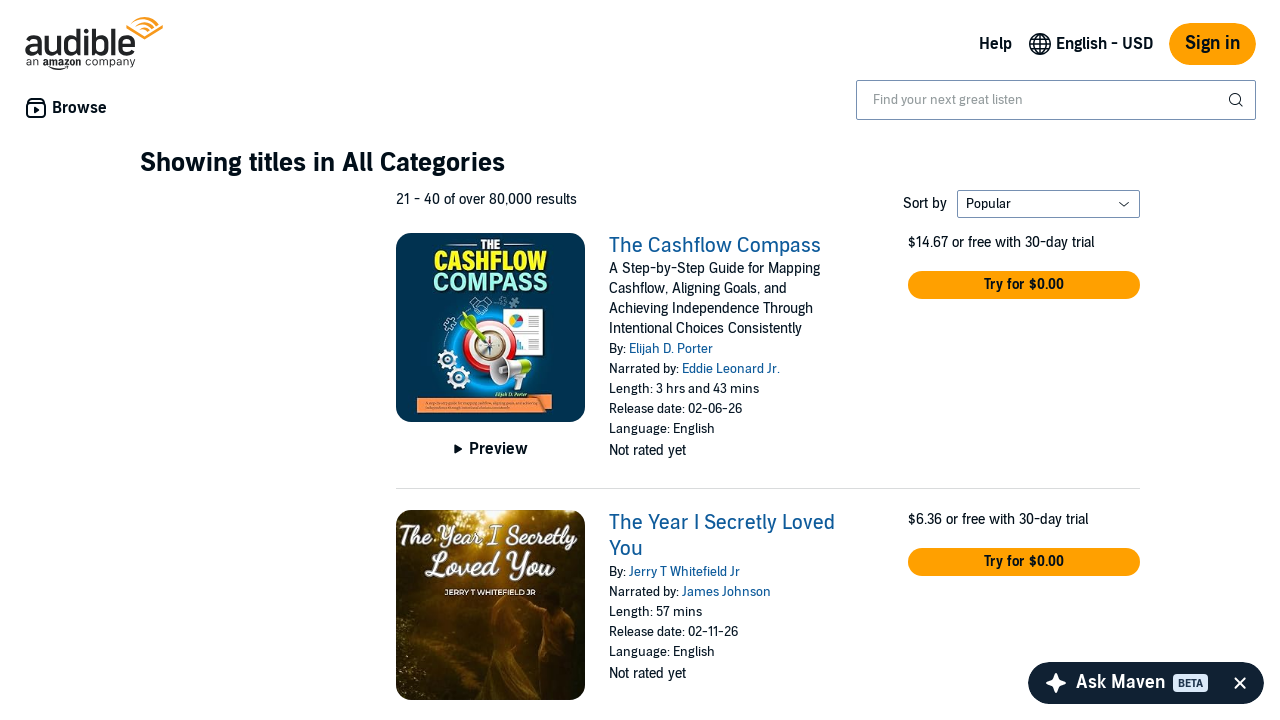

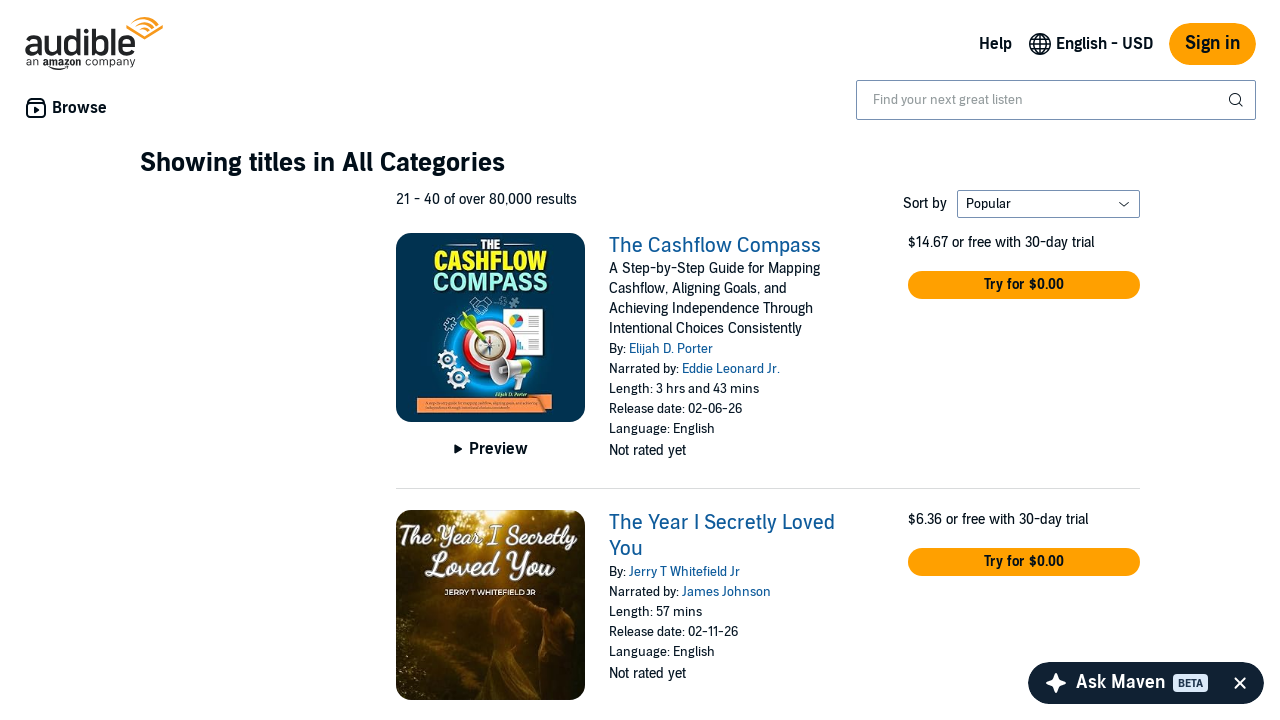